Navigates to page and verifies session exists - minimal browser interaction test.

Starting URL: https://selectorshub.com/xpath-practice-page/

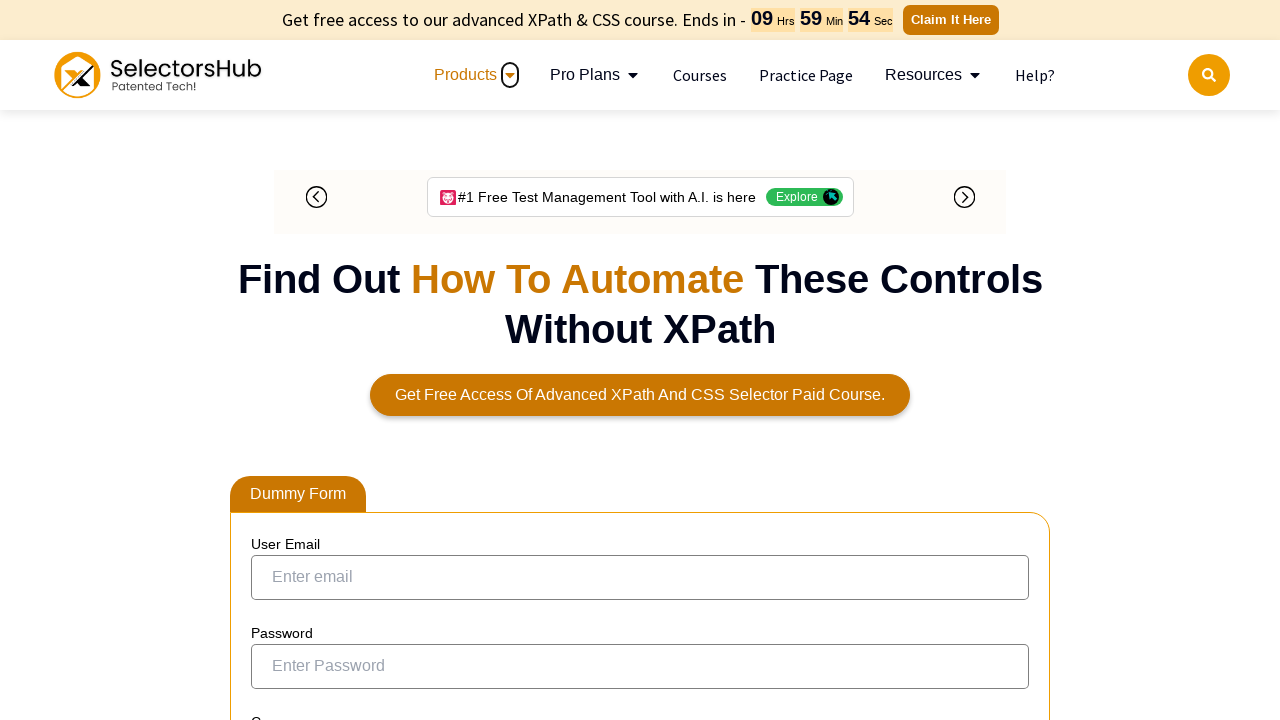

Waited for page DOM to load on https://selectorshub.com/xpath-practice-page/
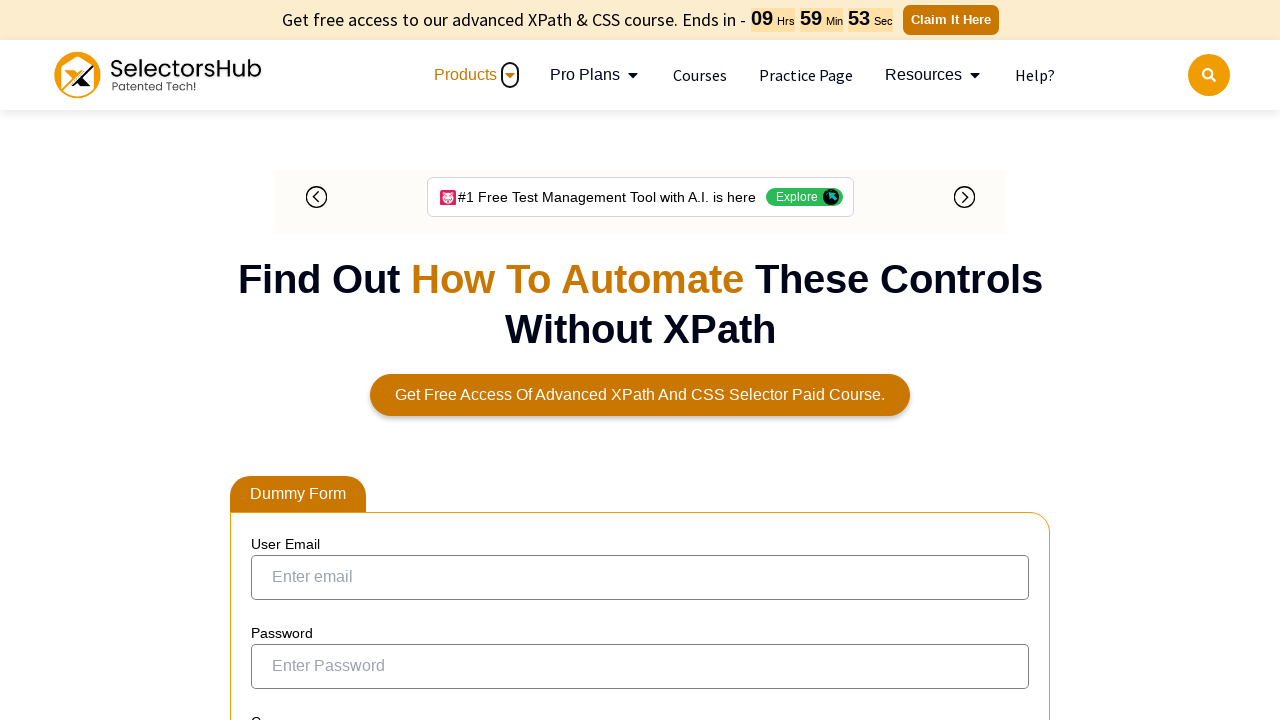

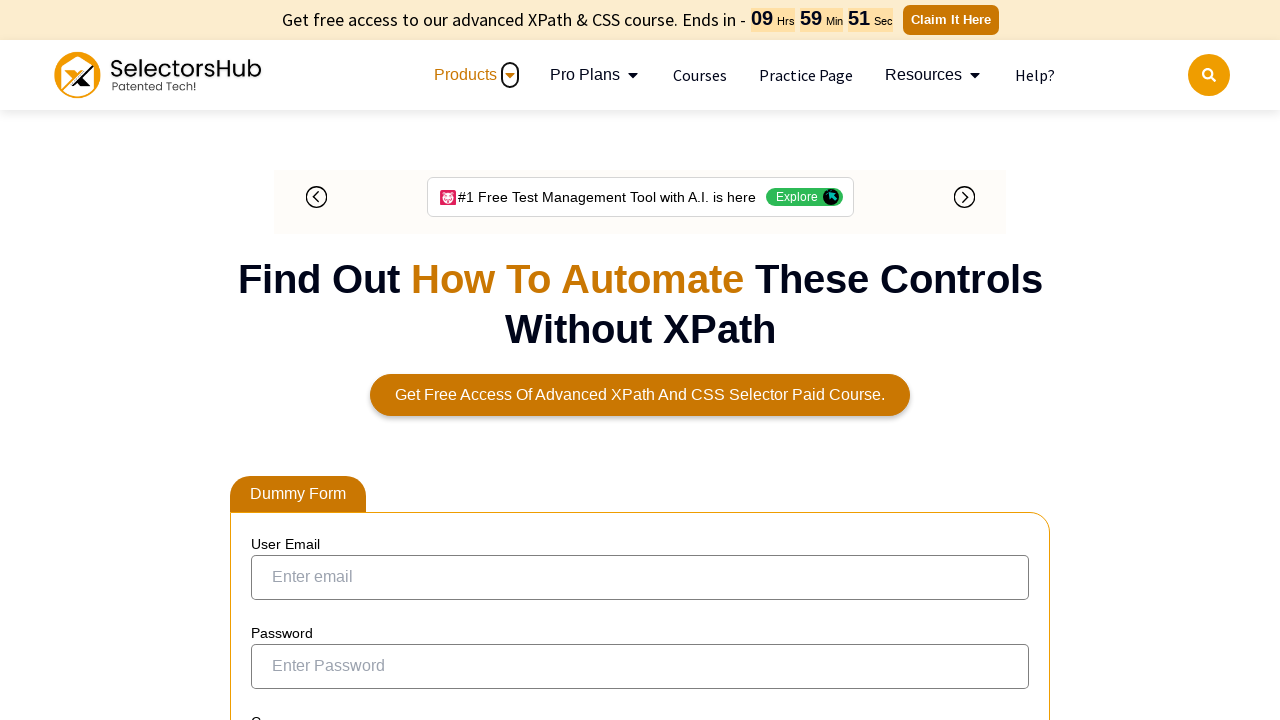